Tests the JavaScript prompt dialog by clicking the button, entering text "Abdullah" into the prompt, accepting it, and verifying the result contains the entered text

Starting URL: https://the-internet.herokuapp.com/javascript_alerts

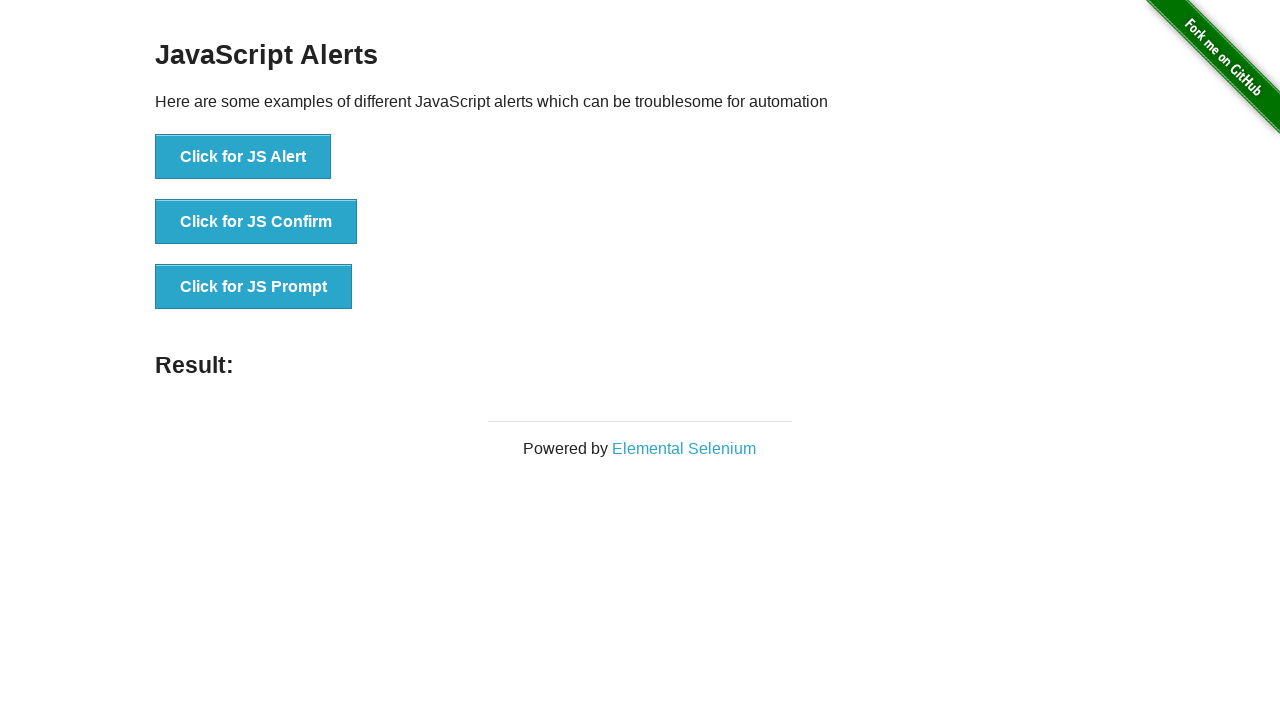

Set up dialog handler to accept prompt with 'Abdullah'
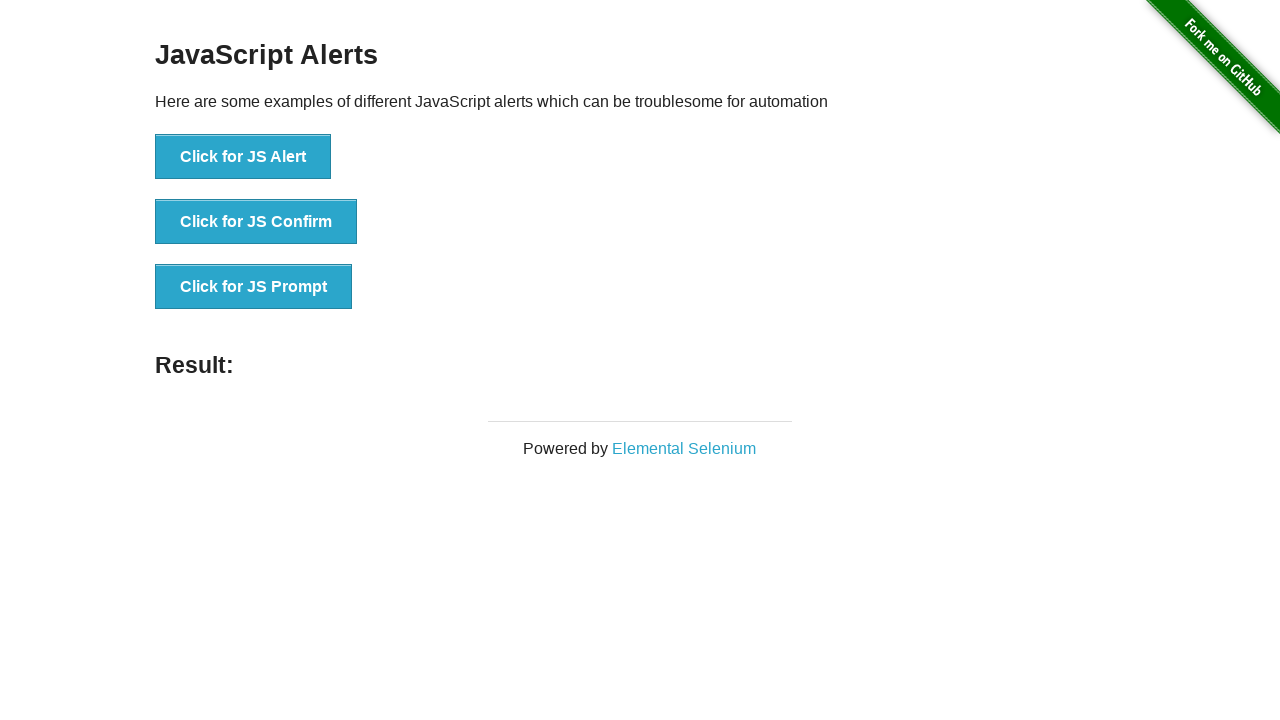

Clicked the JS Prompt button at (254, 287) on xpath=//button[text()='Click for JS Prompt']
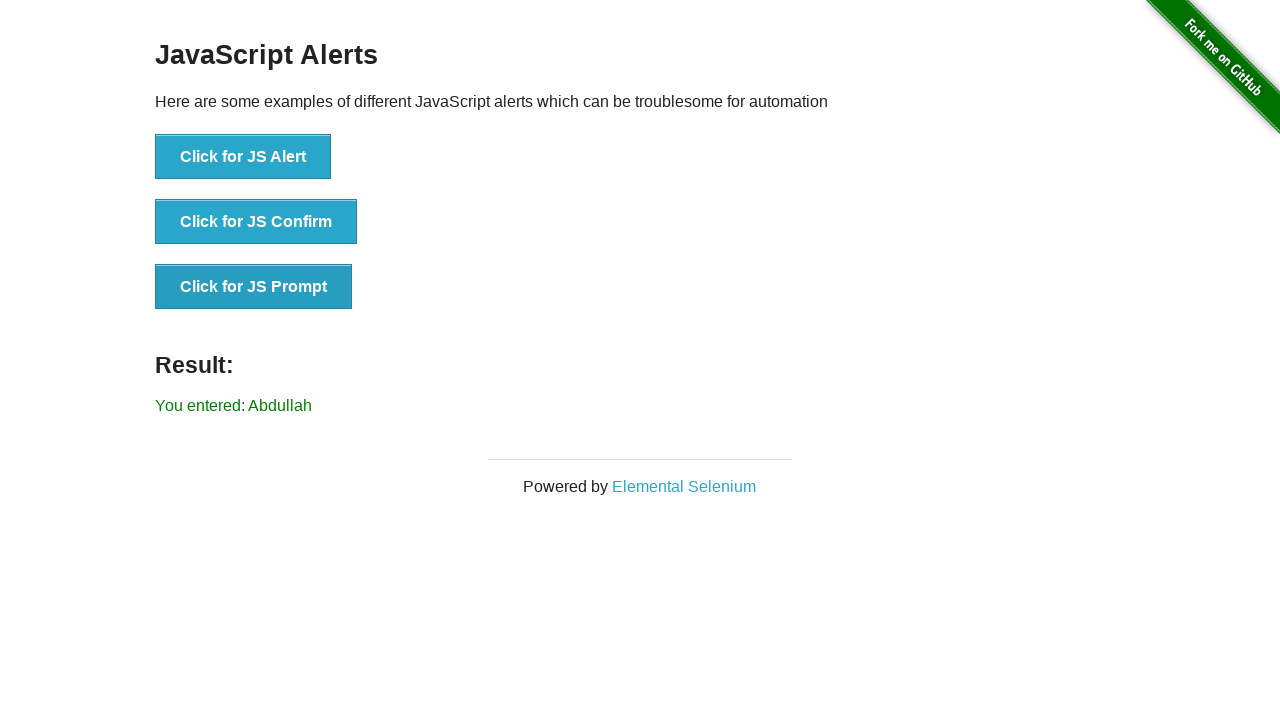

Result element loaded after prompt dialog closed
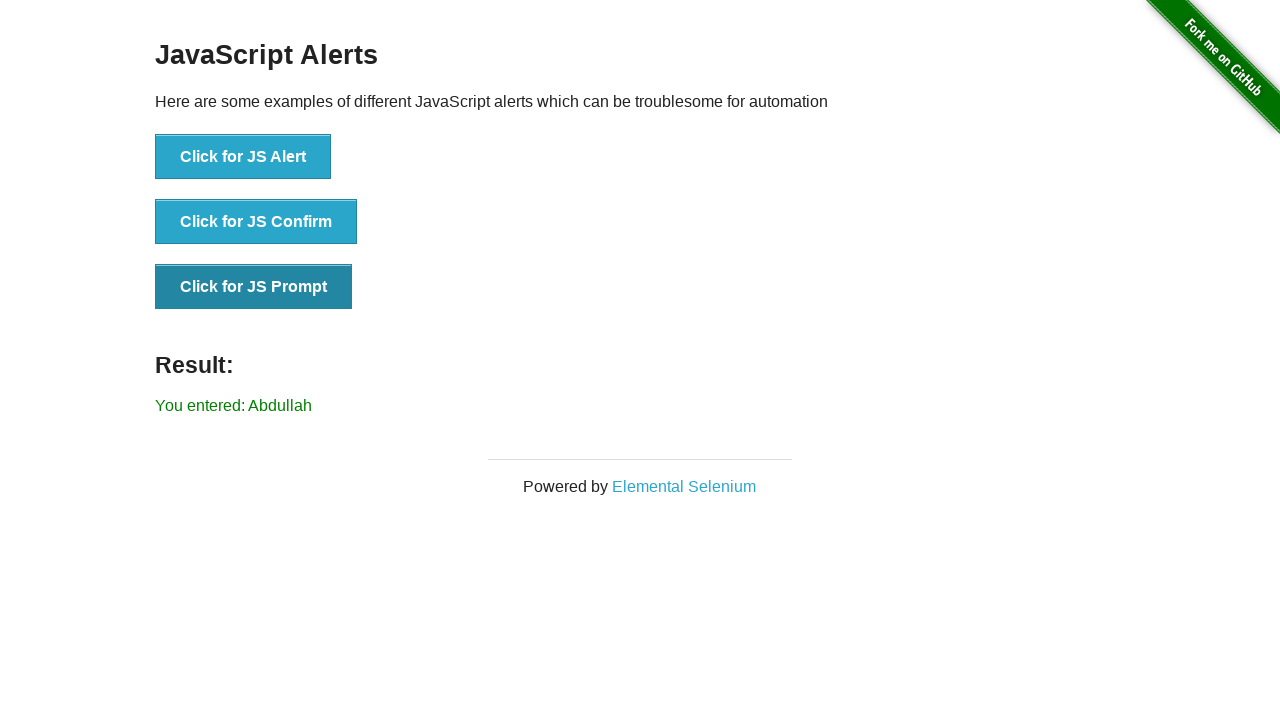

Retrieved result text from page
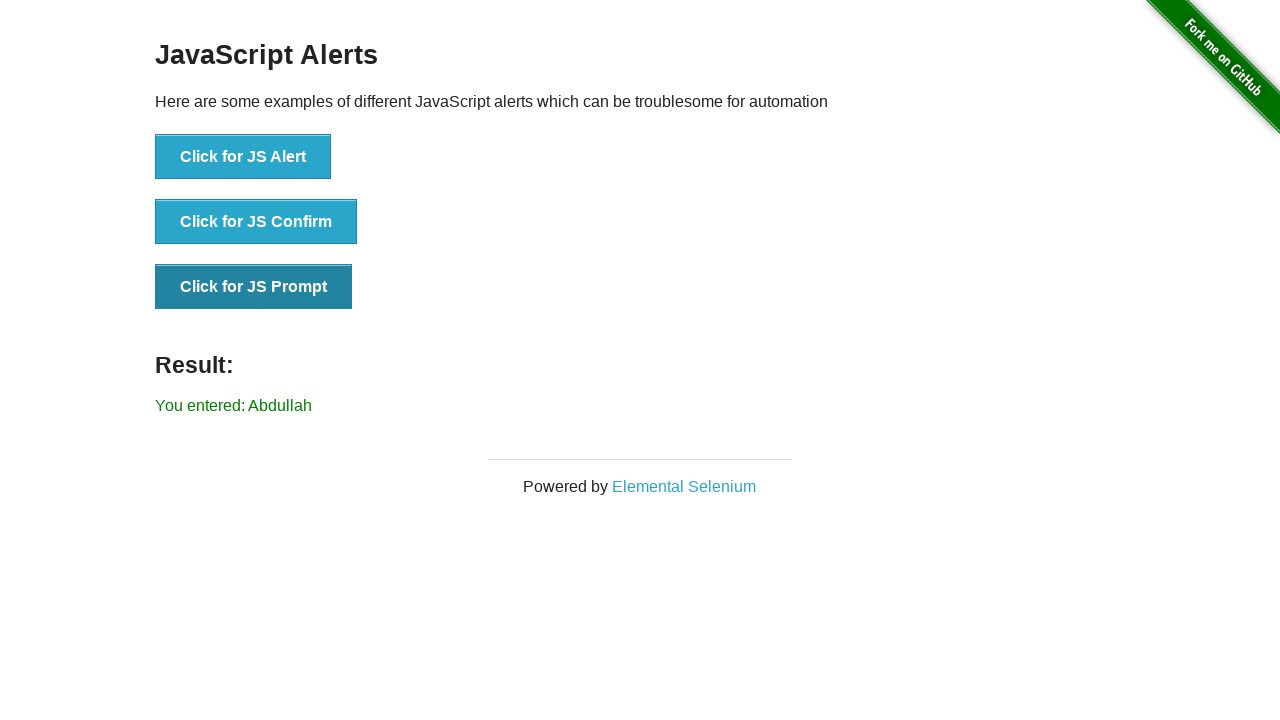

Verified that 'Abdullah' is present in the result text
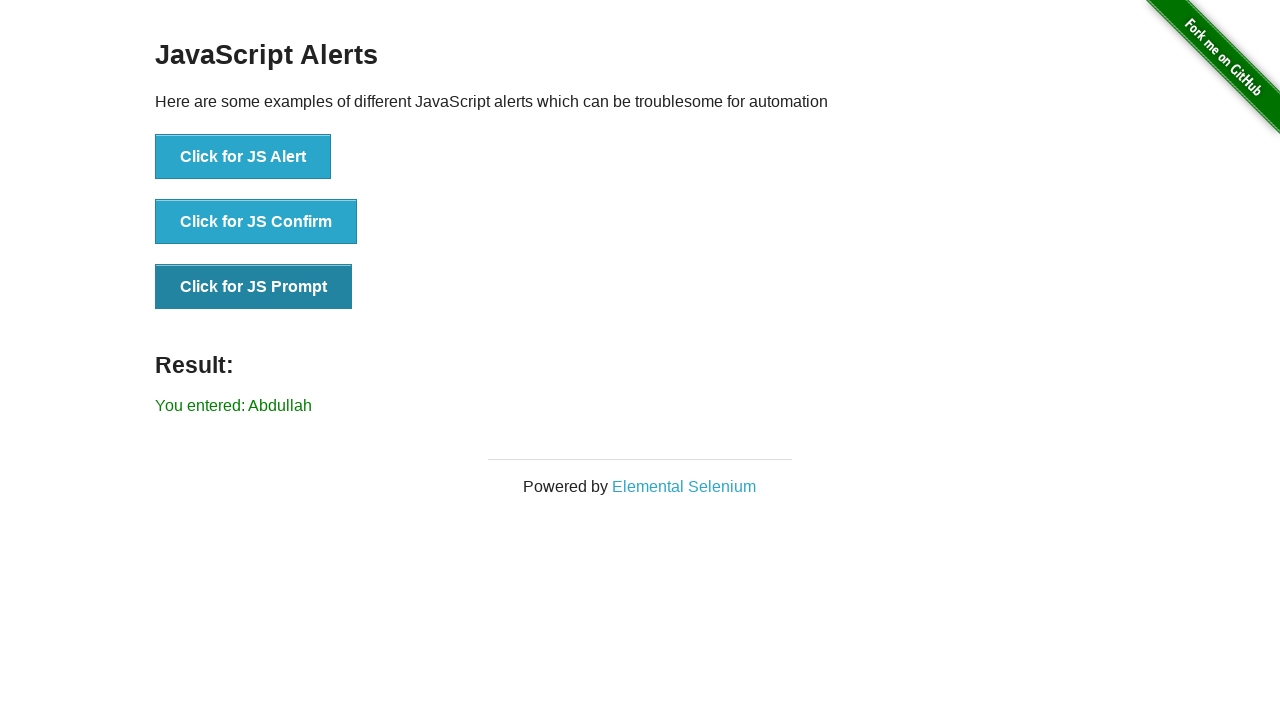

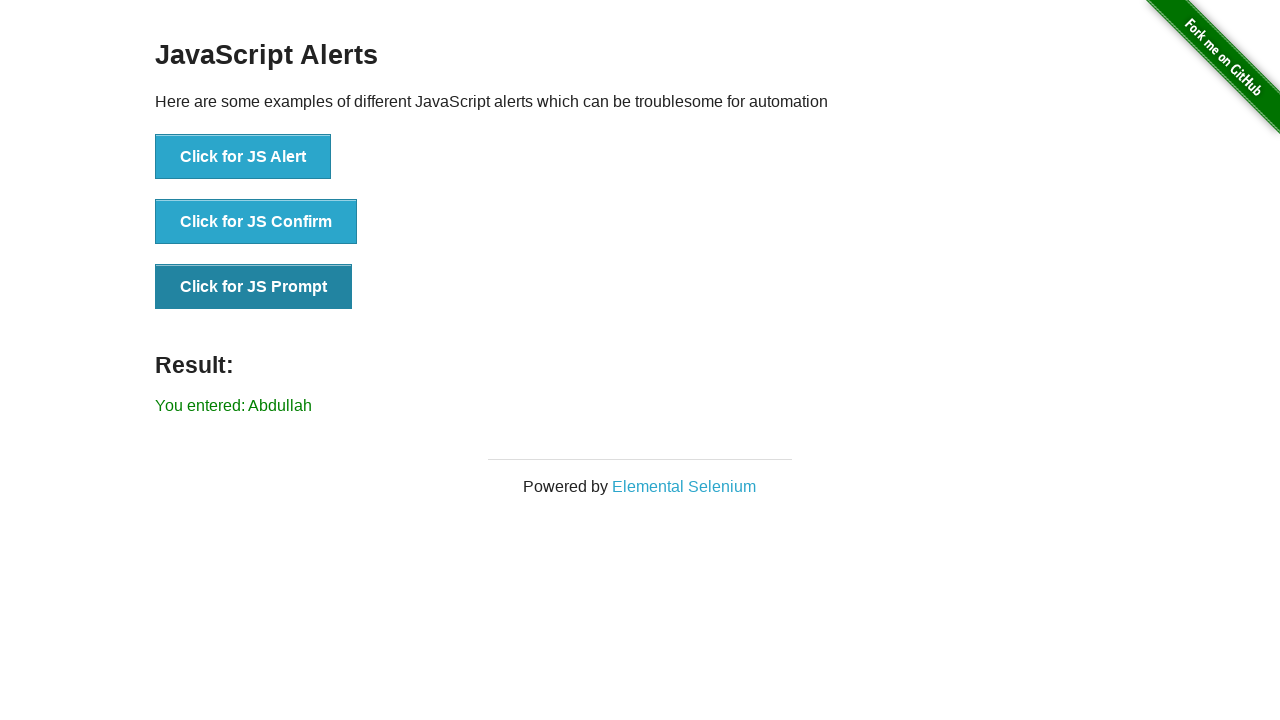